Navigates to automationbykrishna.com, clicks on basic elements section, triggers a JavaScript alert and accepts it

Starting URL: http://automationbykrishna.com/

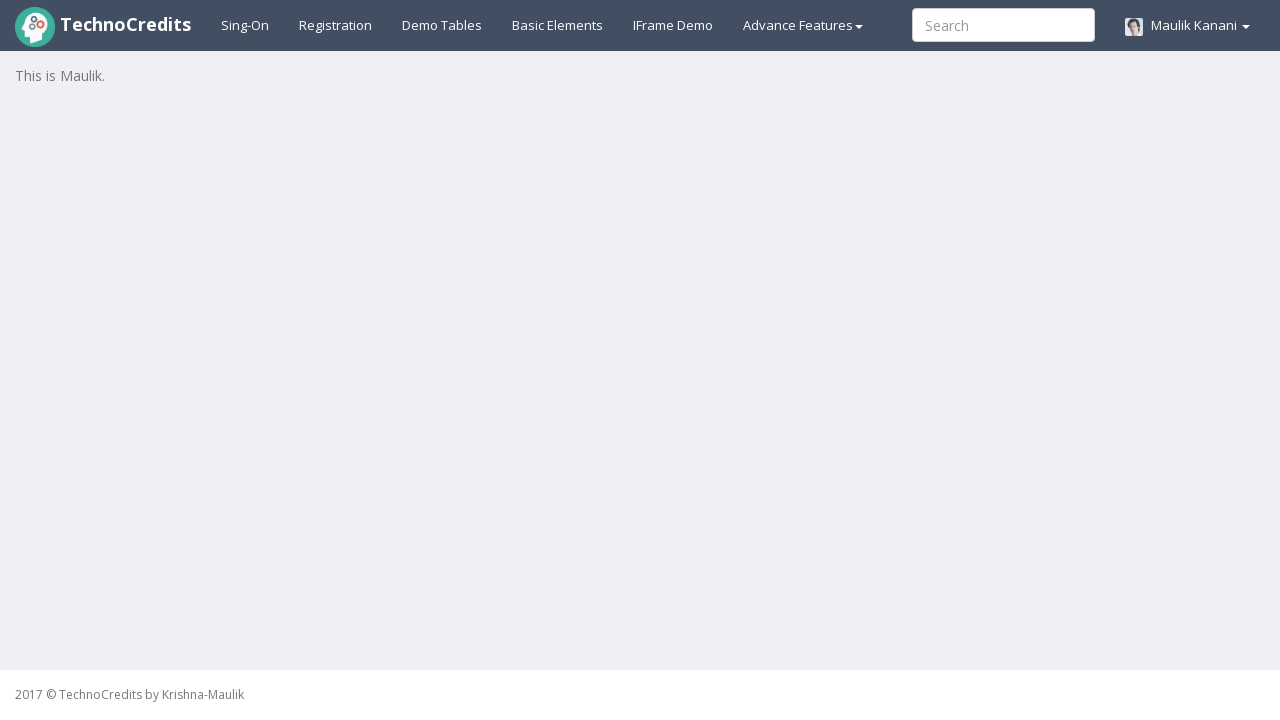

Navigated to automationbykrishna.com
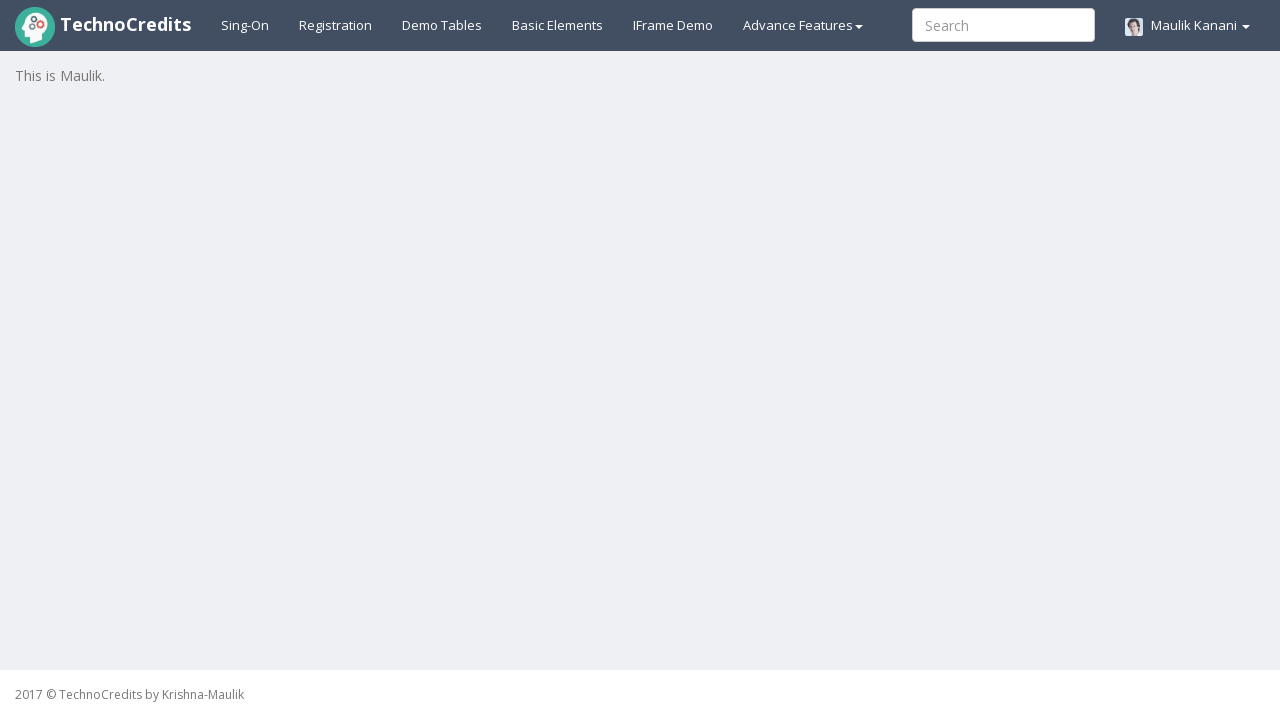

Clicked on basic elements section at (558, 25) on xpath=//*[@id='basicelements']
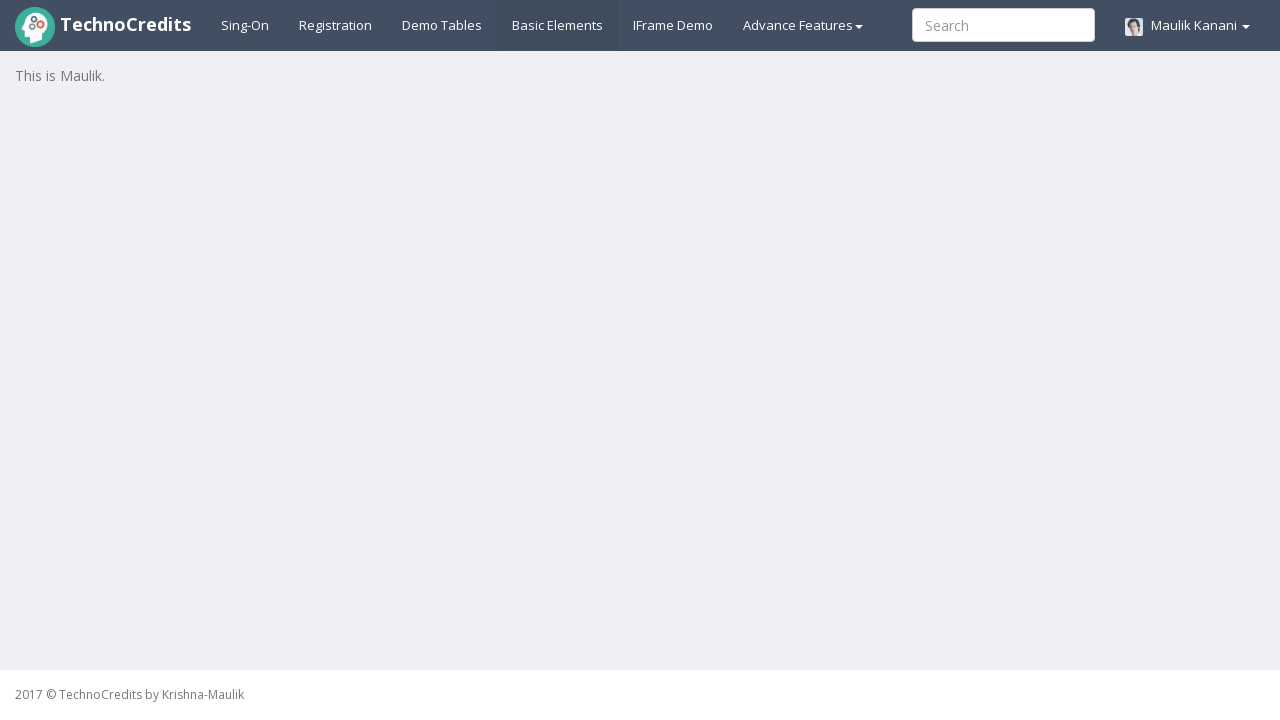

Set up dialog handler to accept alerts
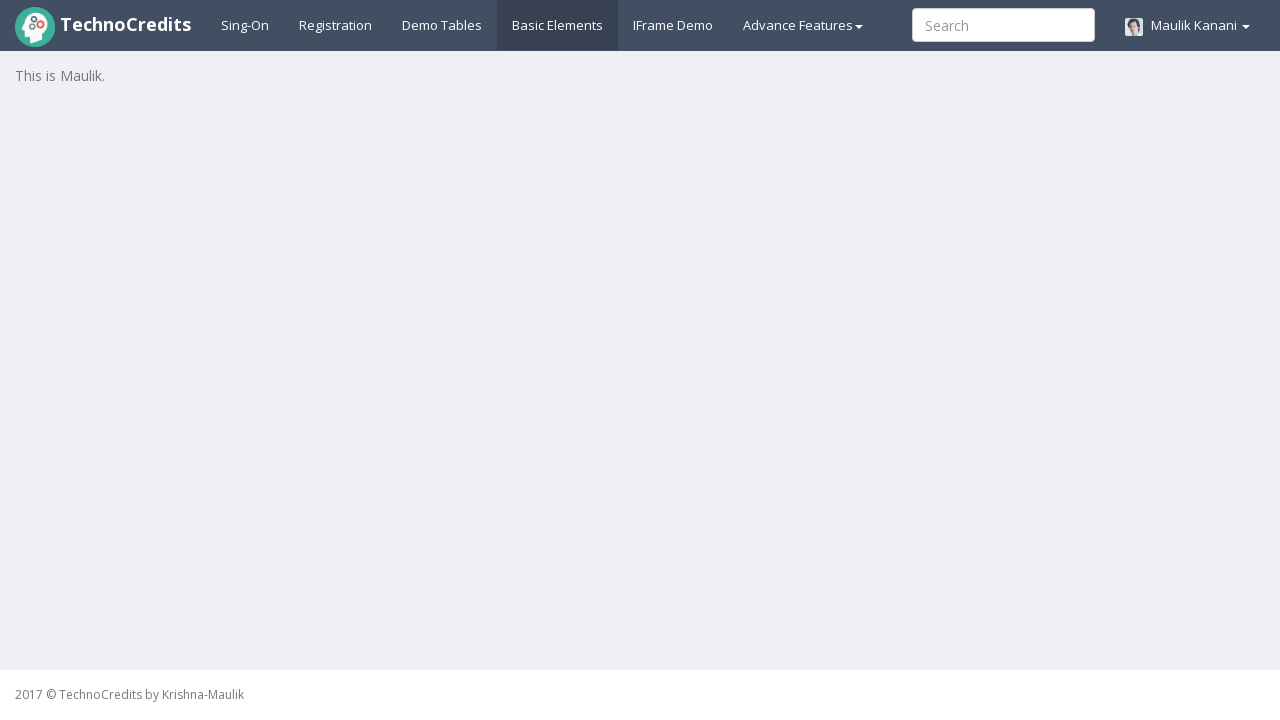

Clicked JavaScript alert button, alert was triggered and accepted at (73, 578) on xpath=//button[contains(@id,'javascriptAlert')]
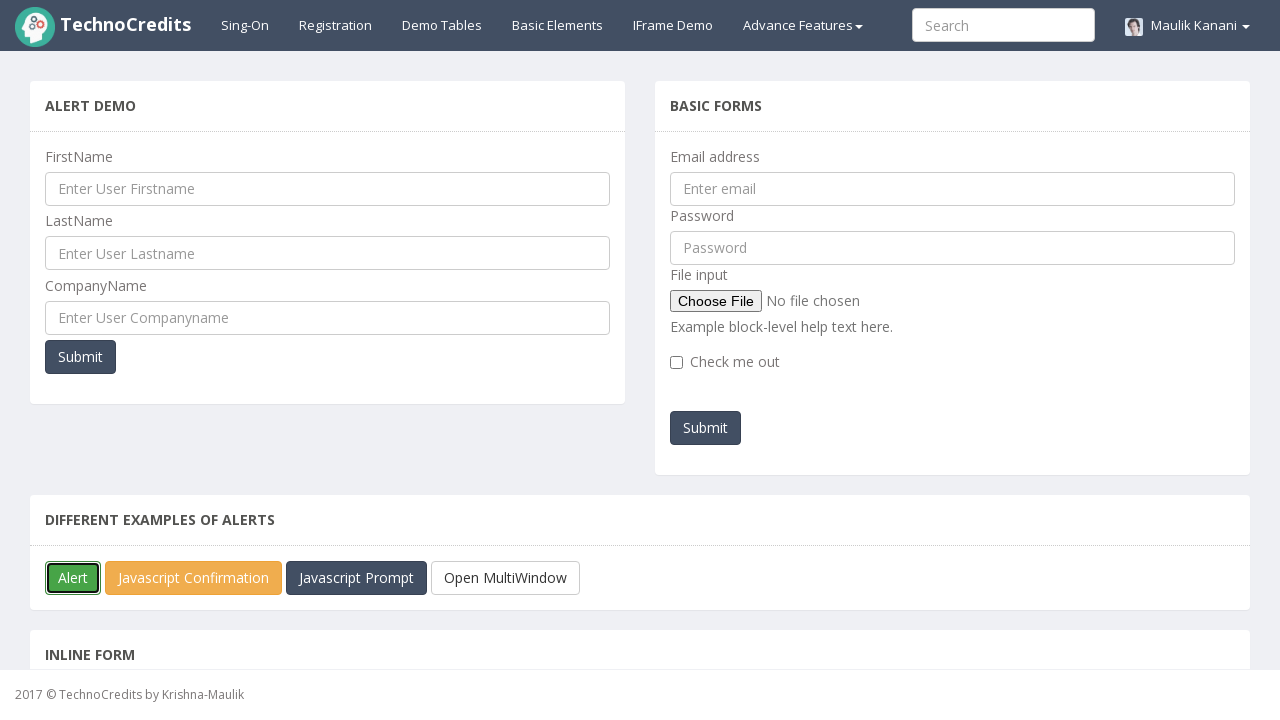

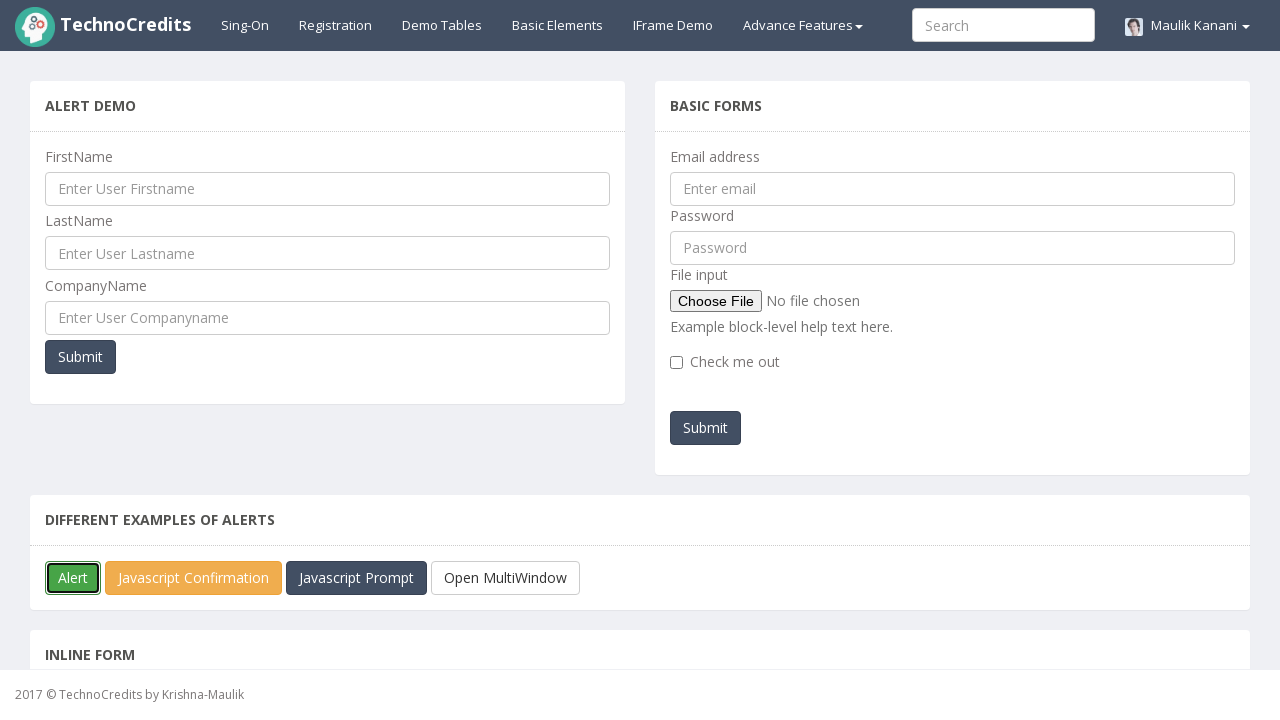